Tests tabbed window functionality by clicking a button that opens a new browser tab/window and then switching to that new window

Starting URL: http://demo.automationtesting.in/Windows.html

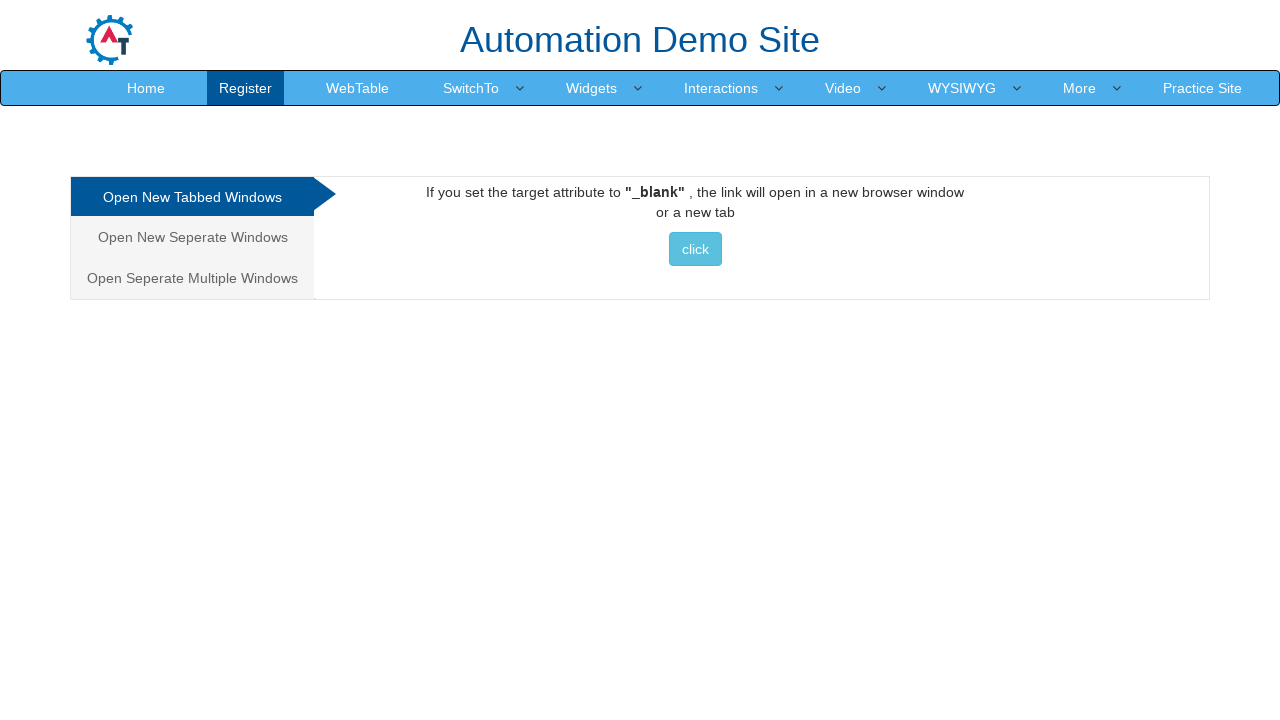

Clicked button to open new tabbed window at (695, 249) on xpath=//button[@class='btn btn-info']
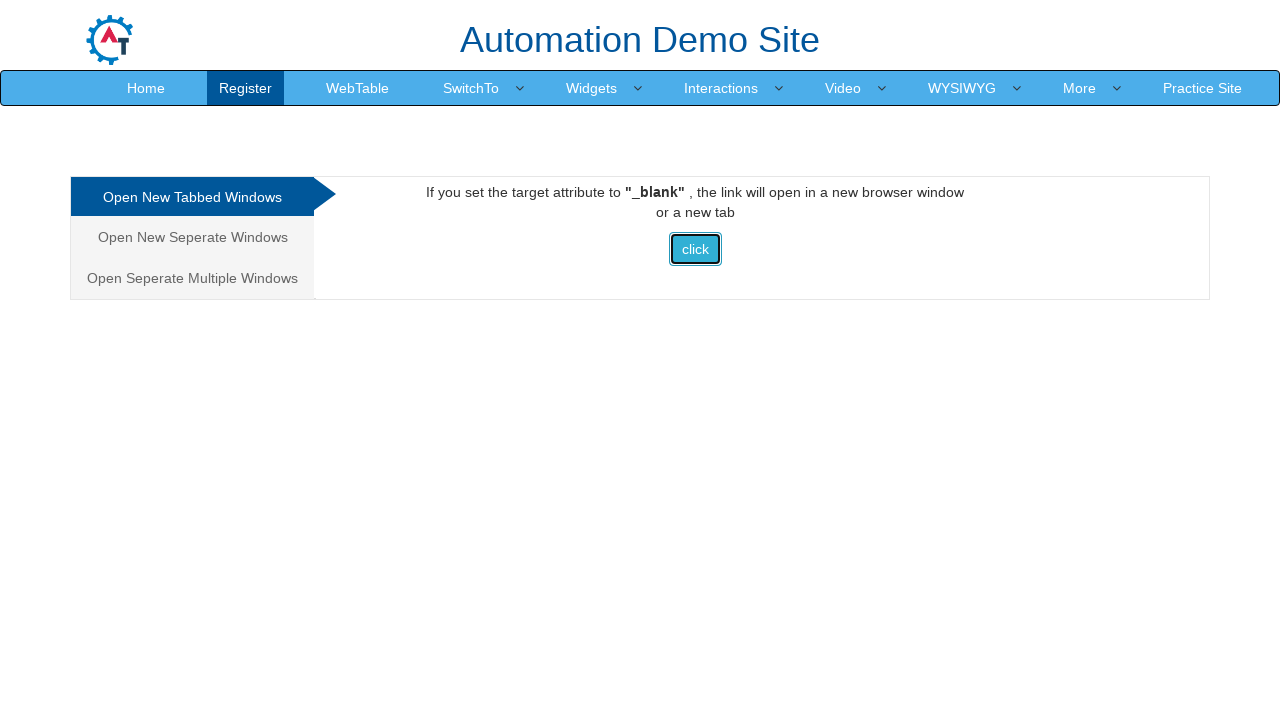

Captured new page/tab reference
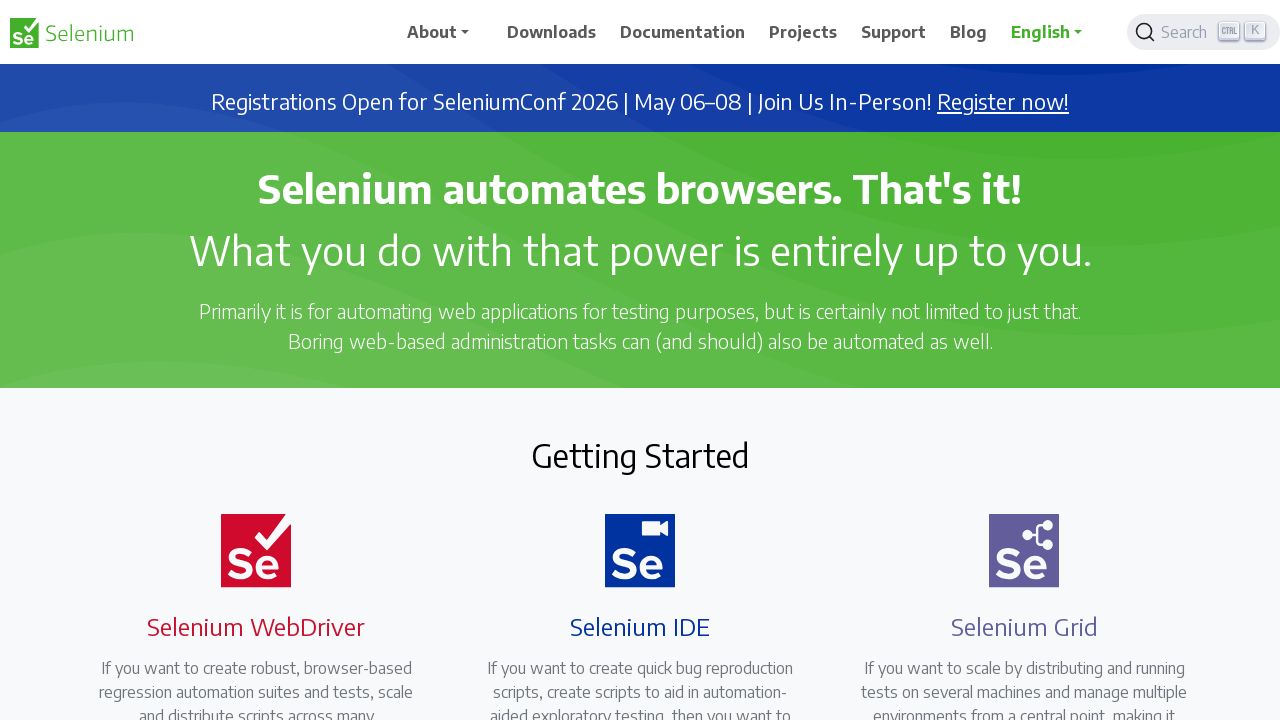

New tabbed window loaded successfully
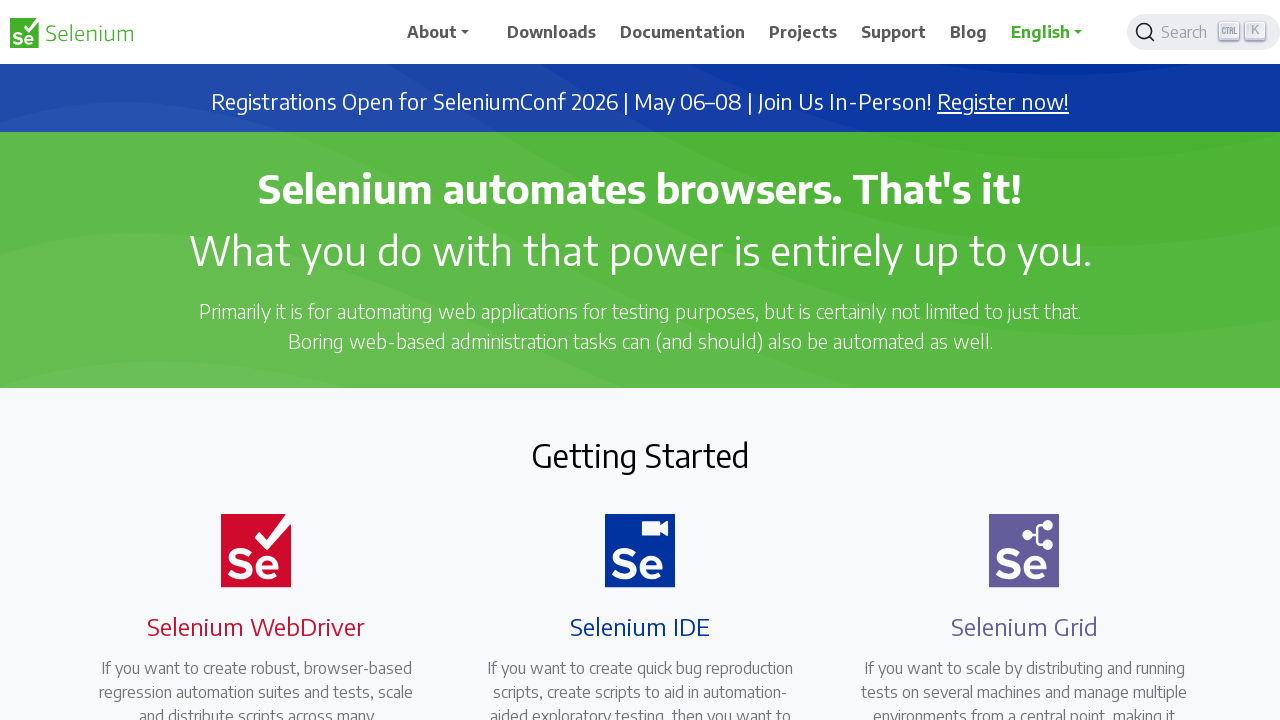

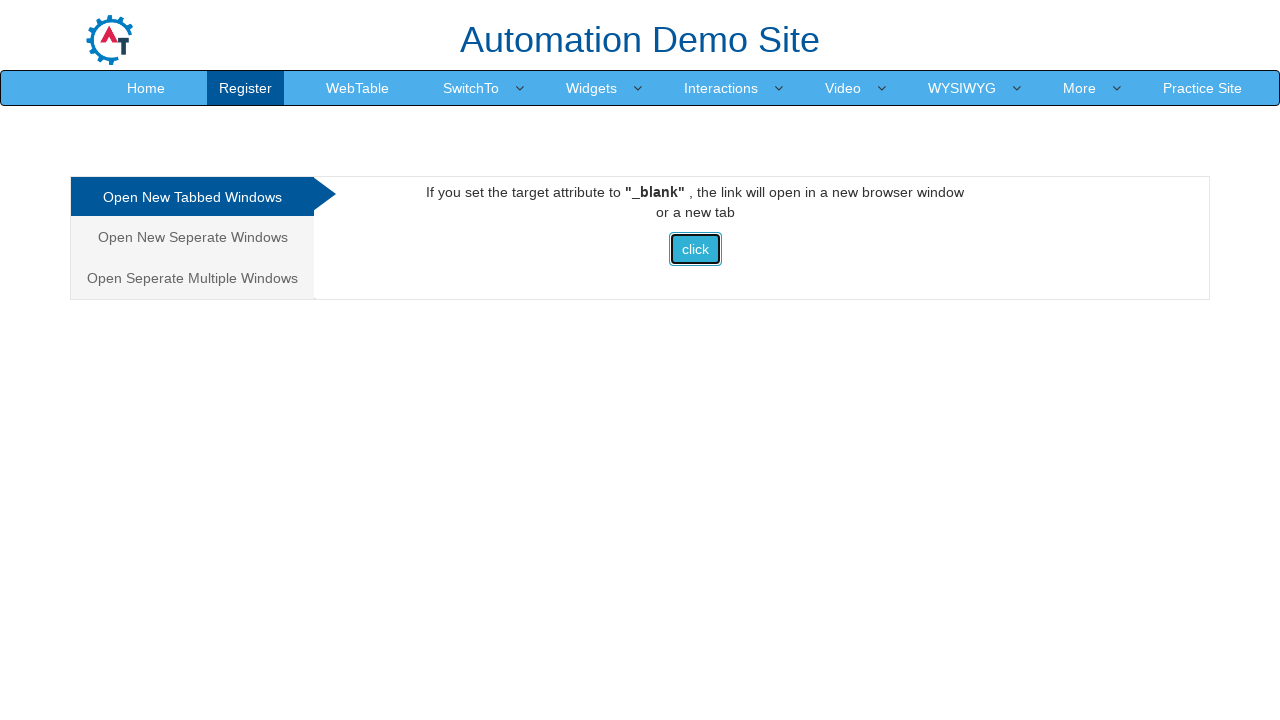